Tests various link interactions on a practice page including clicking links, navigating back, extracting href attributes, and verifying link behavior

Starting URL: https://leafground.com/link.xhtml

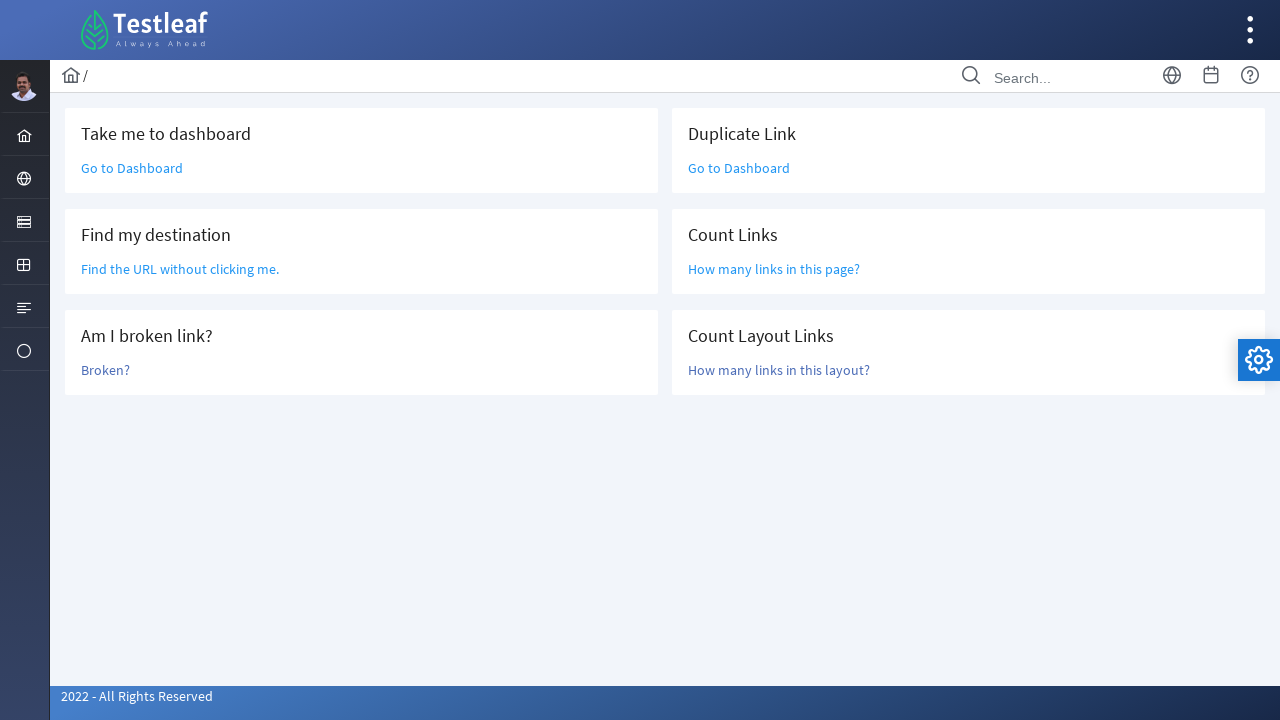

Clicked 'Go to Dashboard' link at (132, 168) on a:has-text('Go to Dashboard')
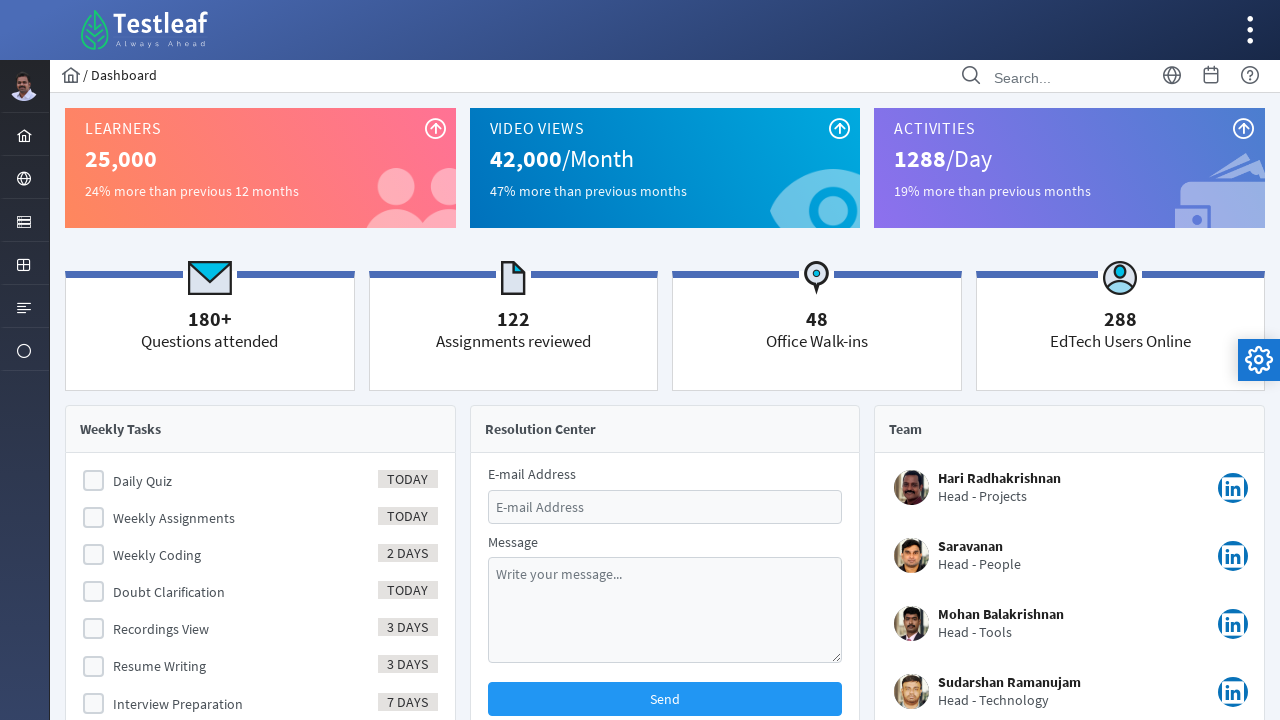

Navigated back to link practice page
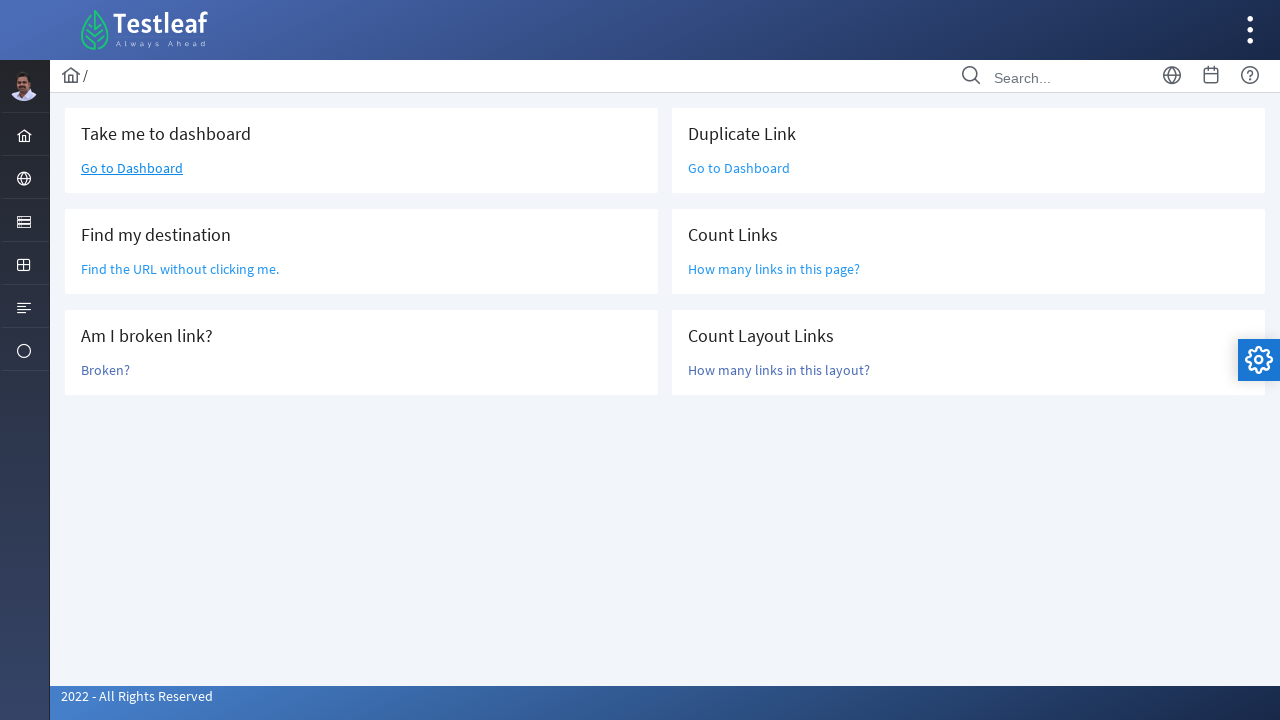

Located link with text 'Find the URL without'
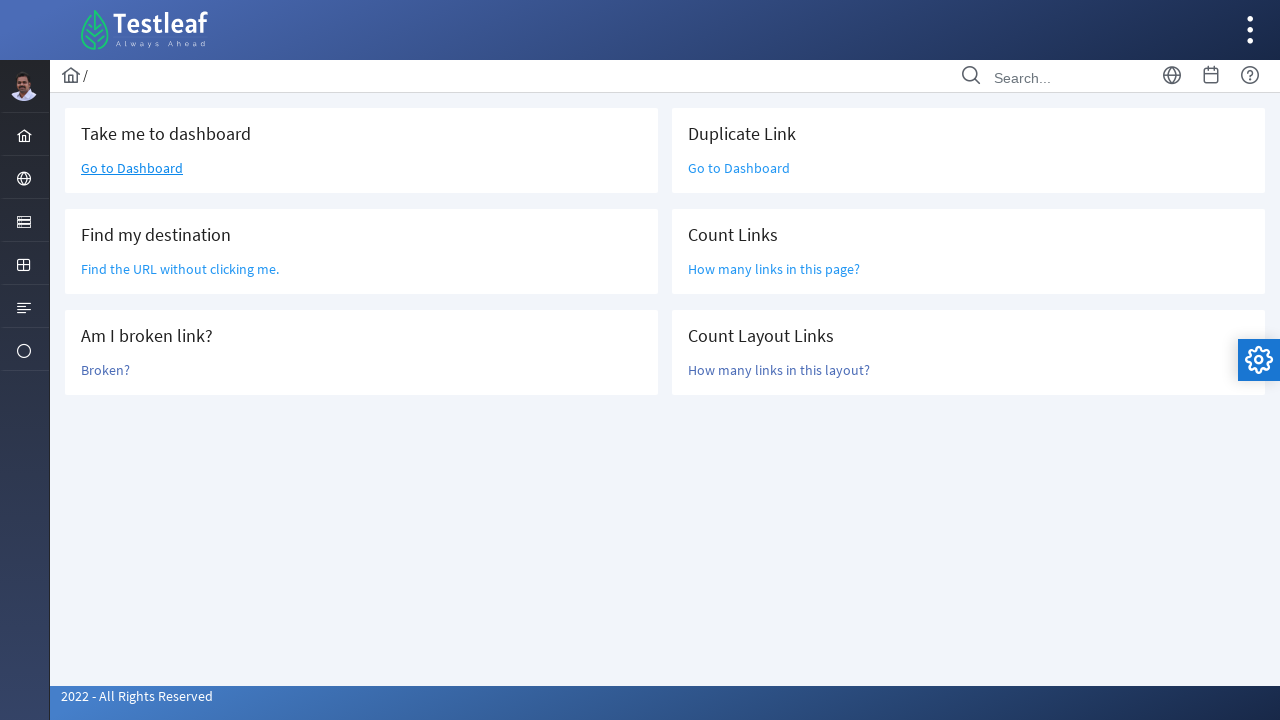

Extracted href attribute: /grid.xhtml
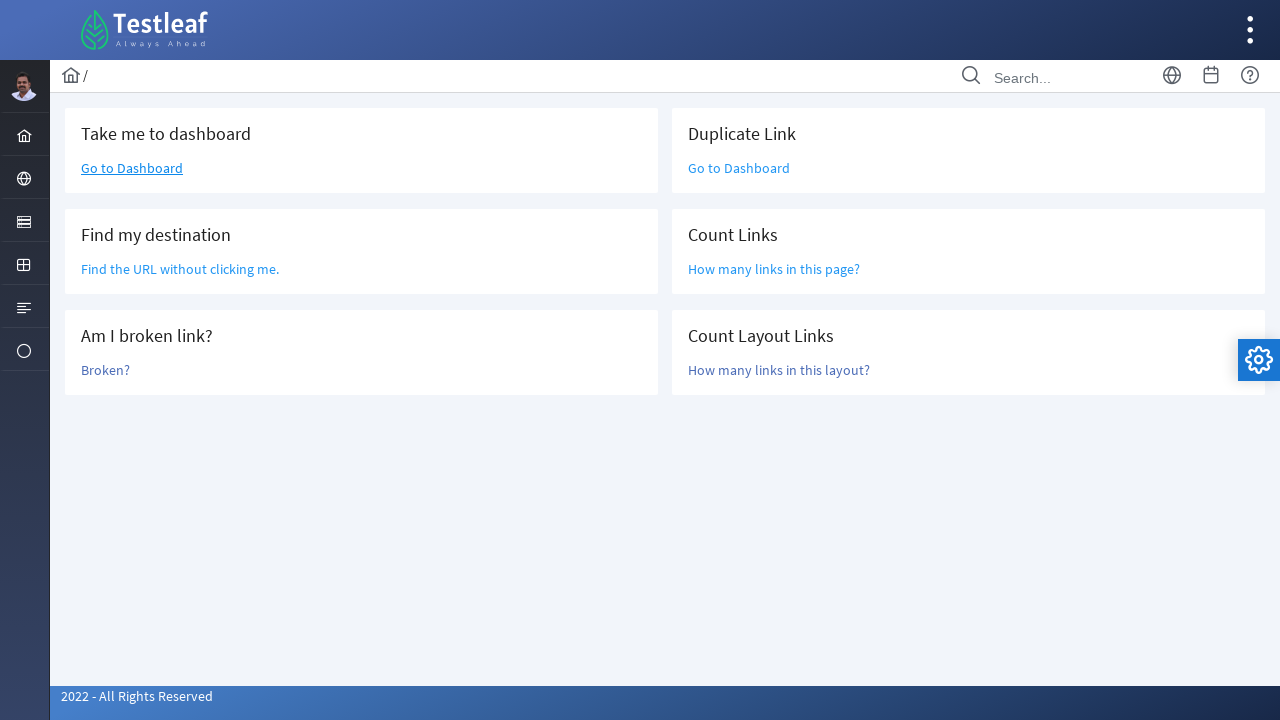

Clicked 'Broken?' link to test for broken link at (106, 370) on a:has-text('Broken?')
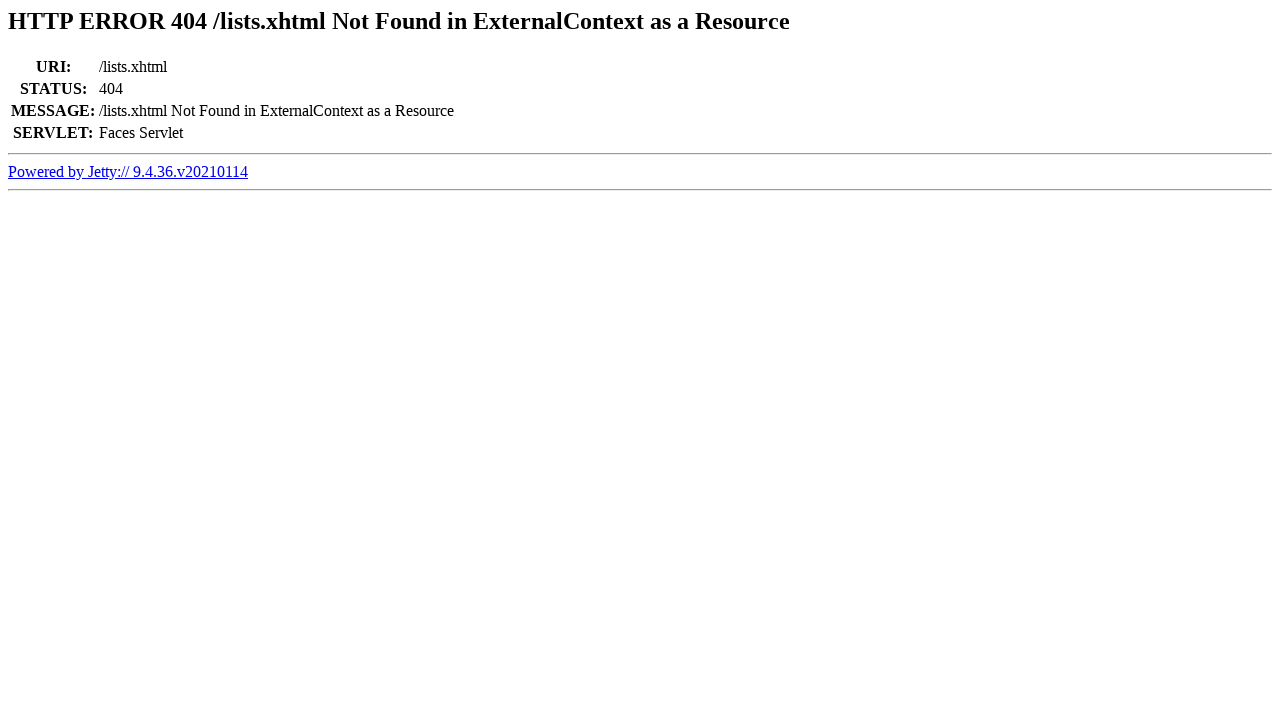

Retrieved page title: Error 404 /lists.xhtml Not Found in ExternalContext as a Resource
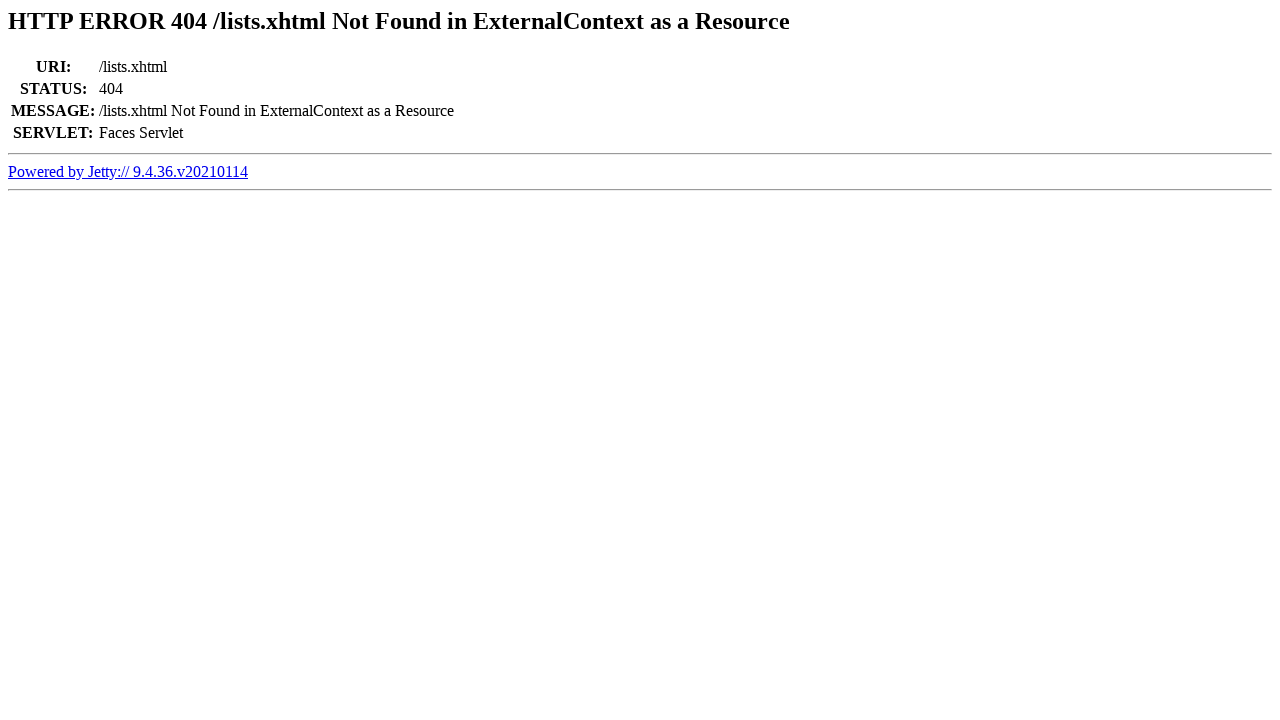

Confirmed link is broken - 404 in page title
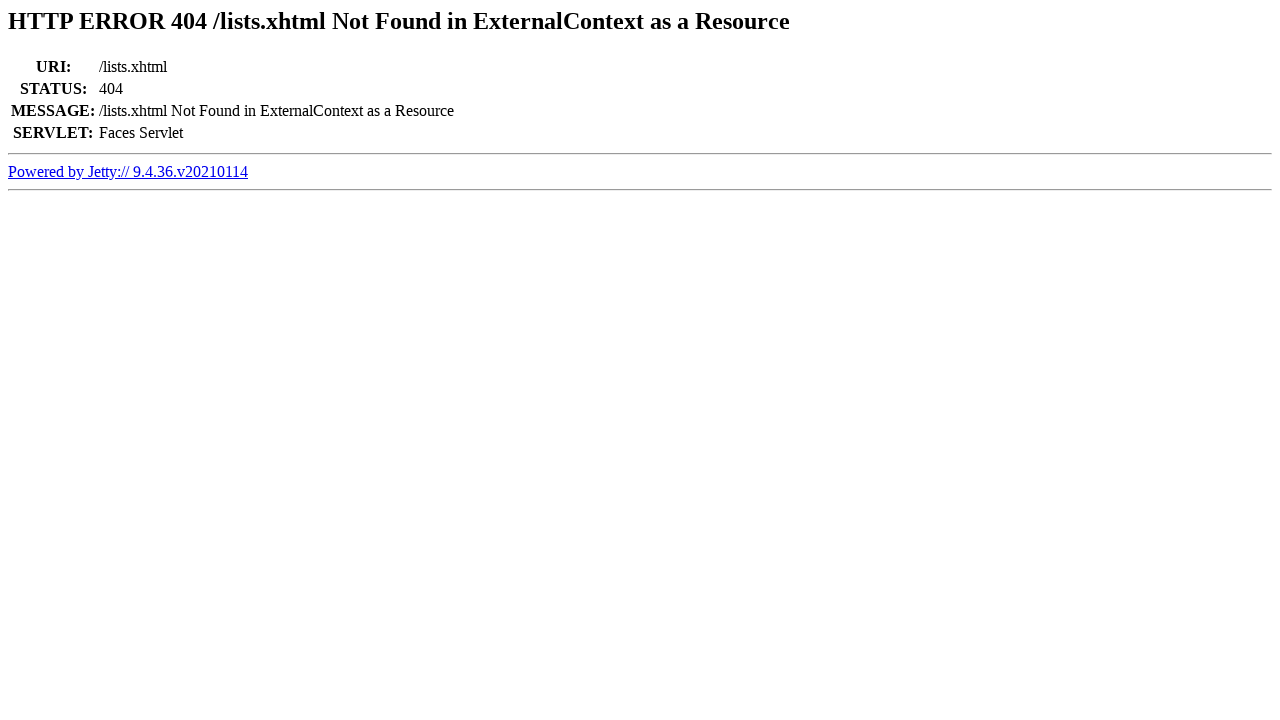

Navigated back from broken link test
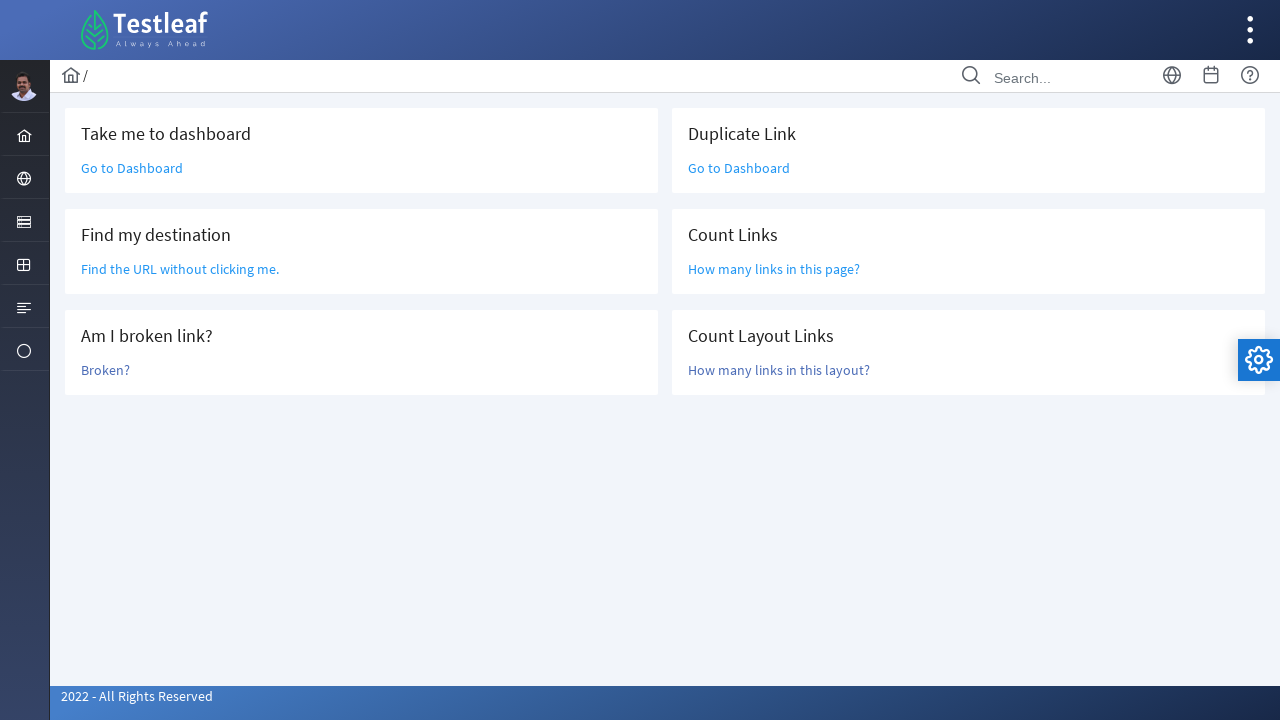

Clicked 'Go to Dashboard' link again (duplicate) at (132, 168) on a:has-text('Go to Dashboard')
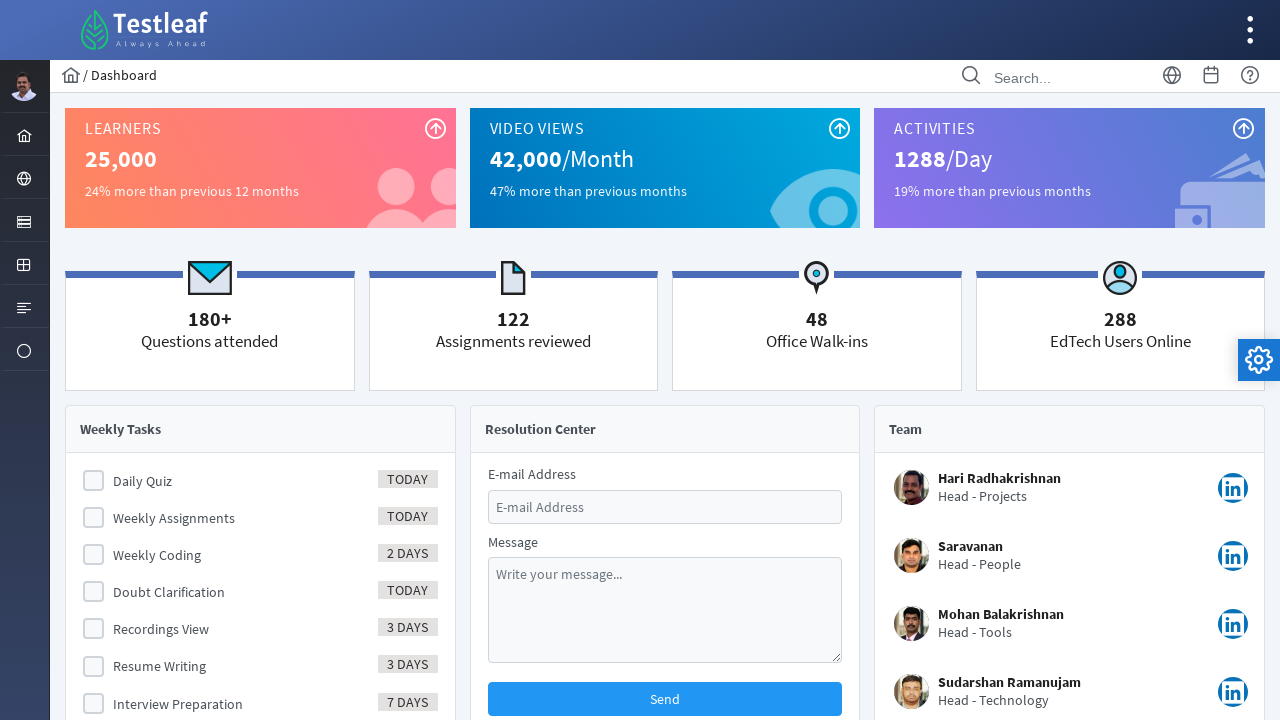

Navigated back to link practice page
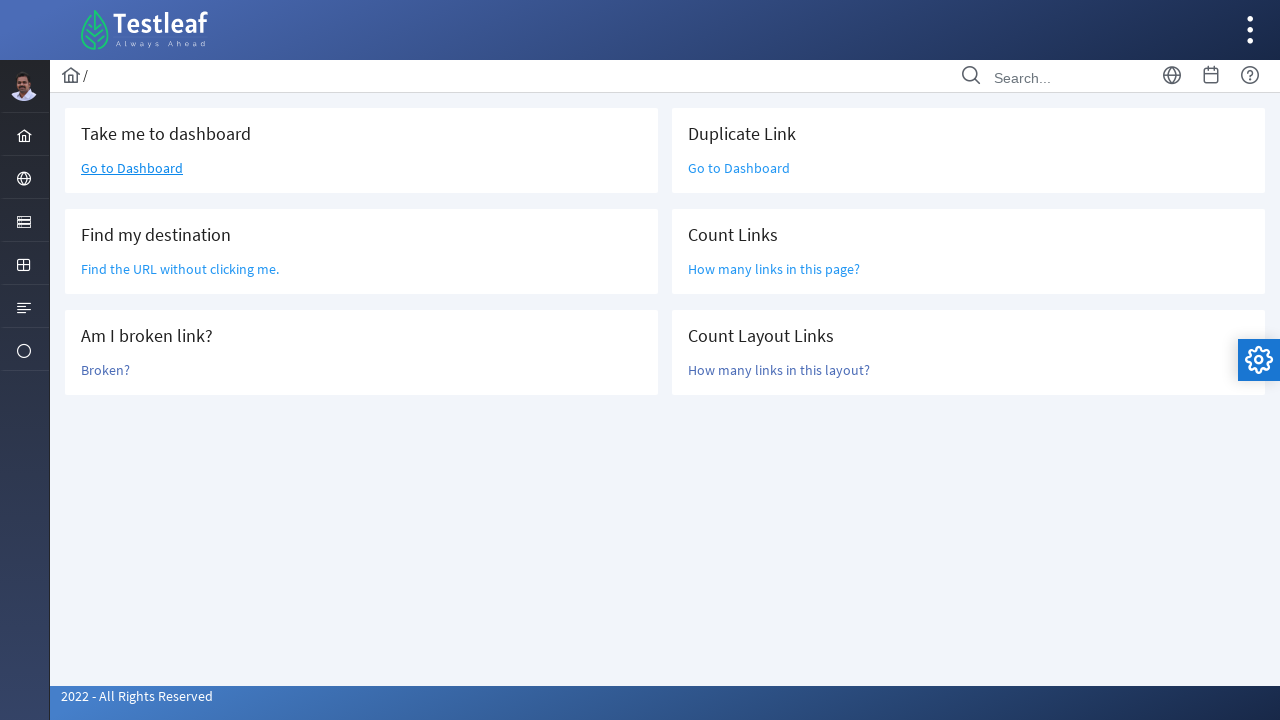

Located all links on the page
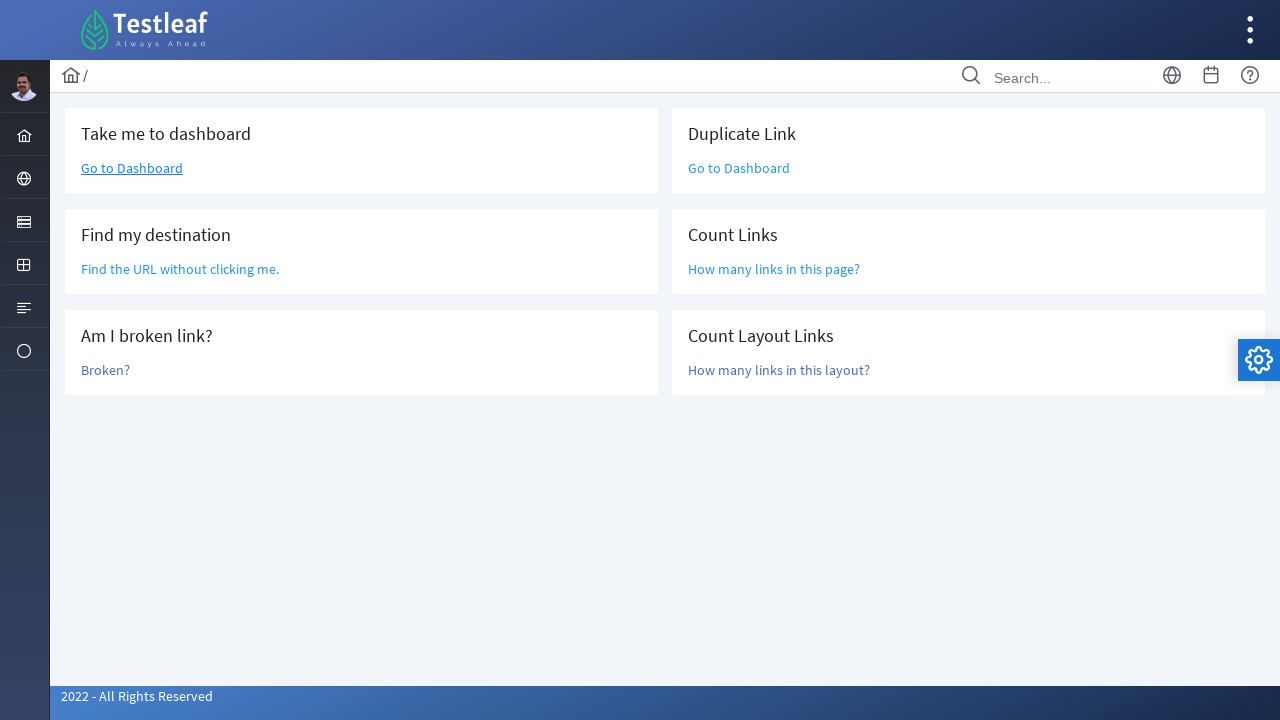

Counted total page links: 47
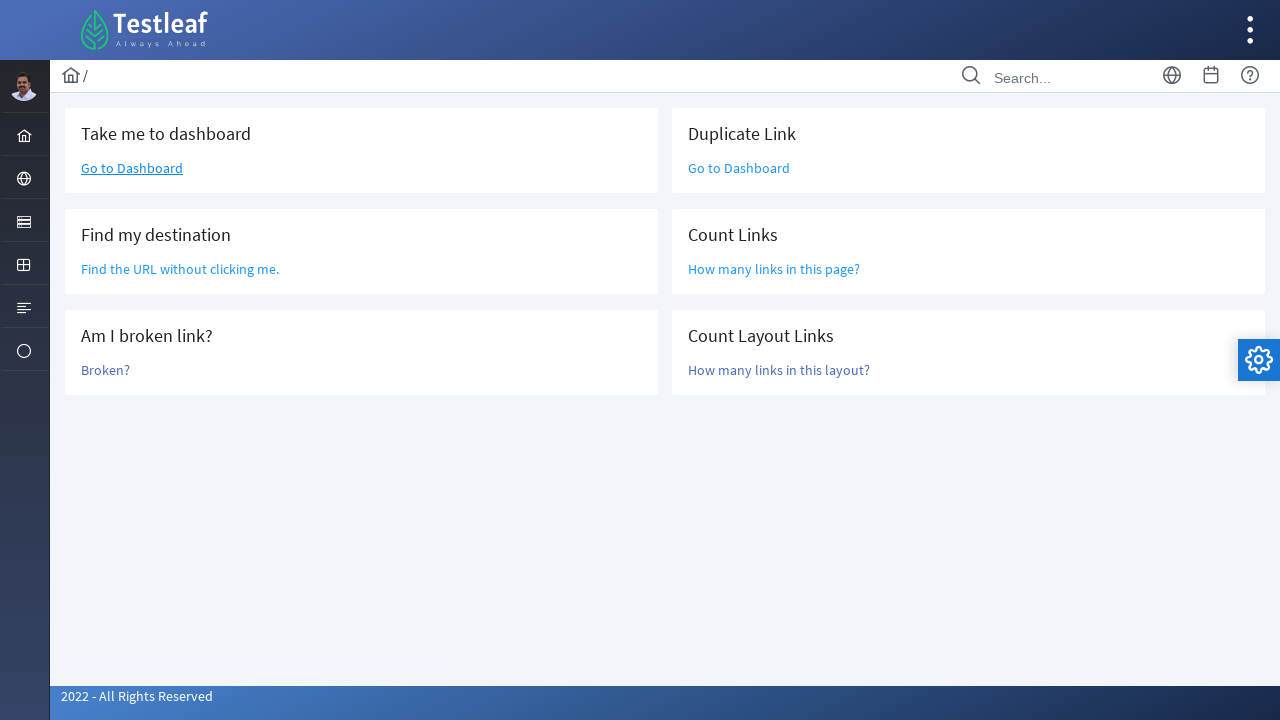

Located main content layout element
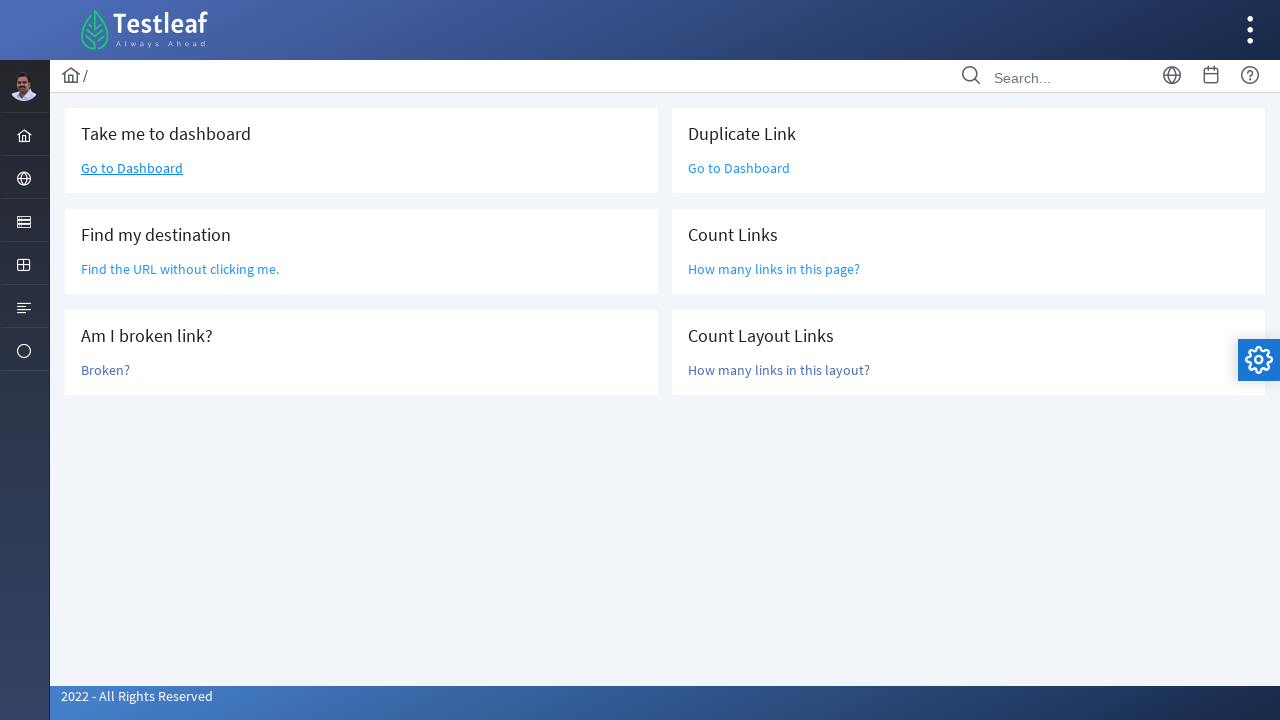

Counted links within layout: 6
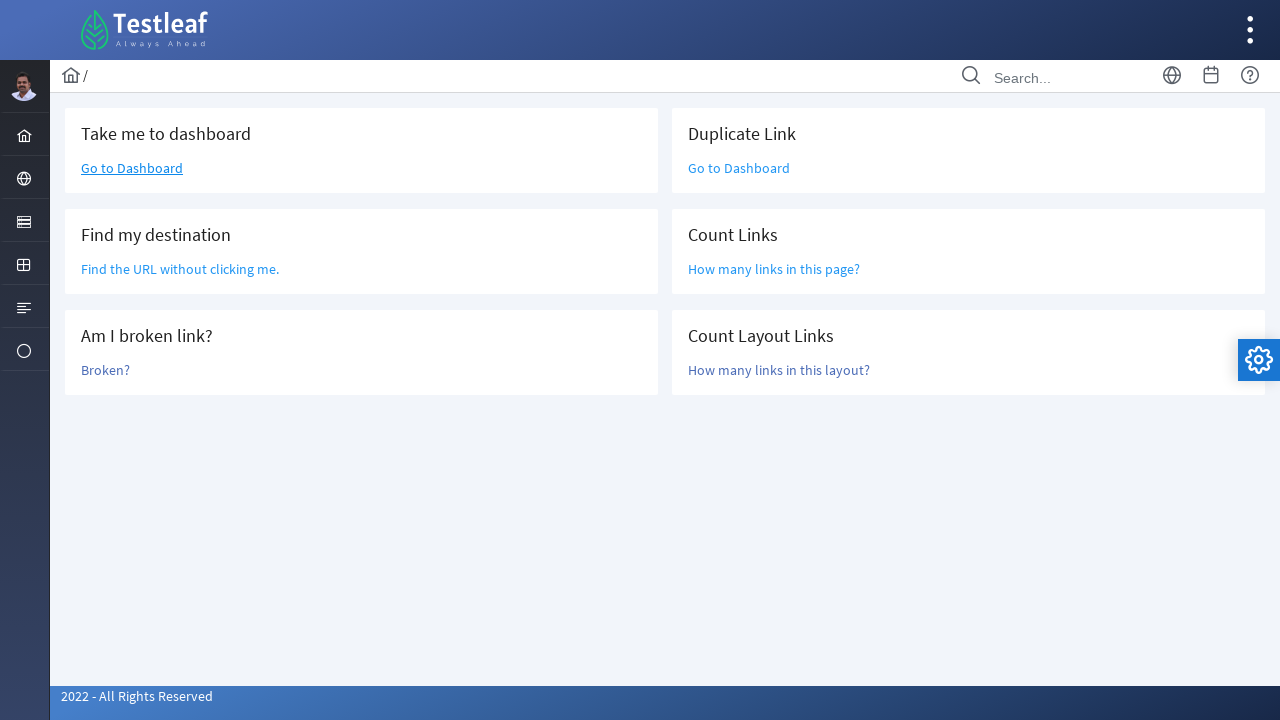

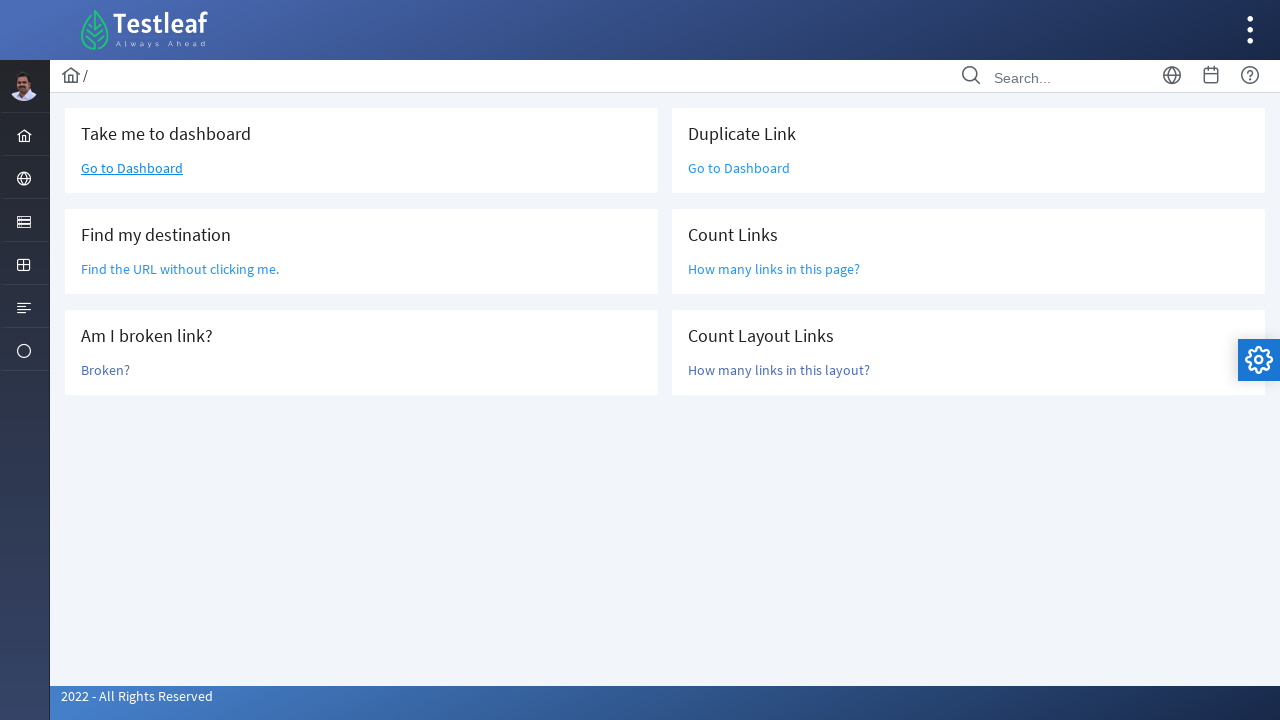